Verifies that the GitHub homepage has the correct page title

Starting URL: https://github.com/

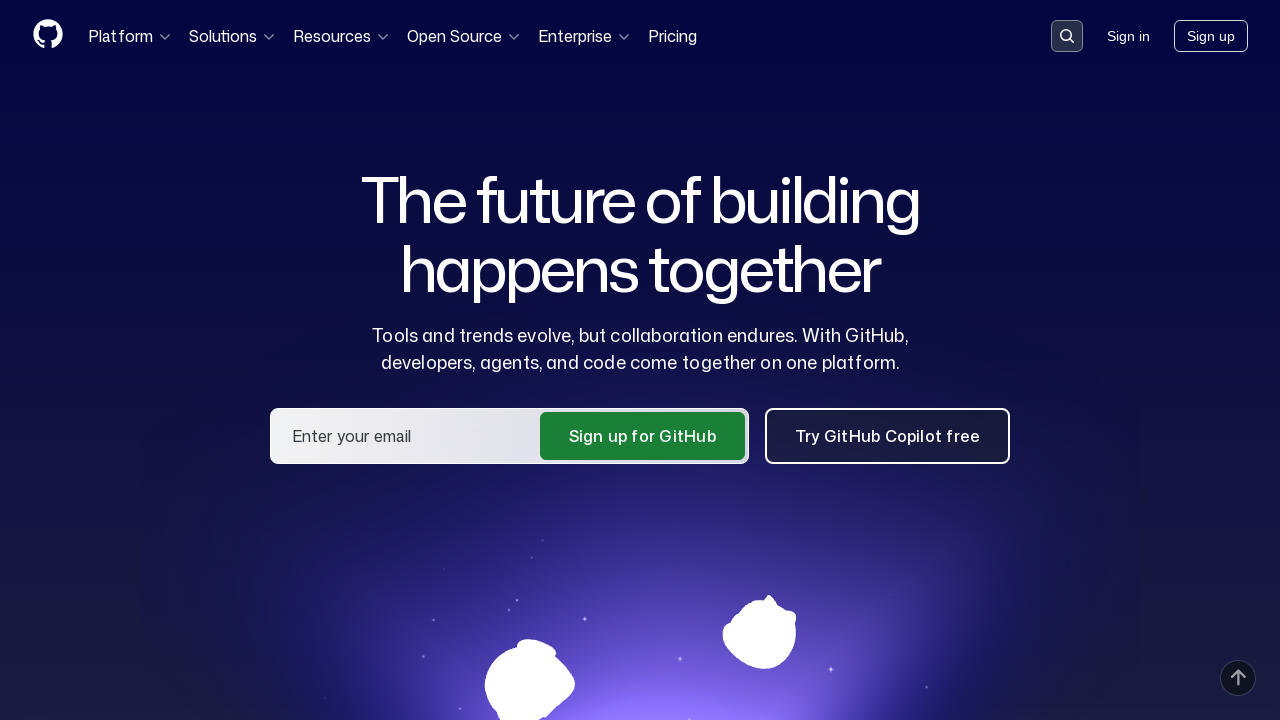

Navigated to GitHub homepage
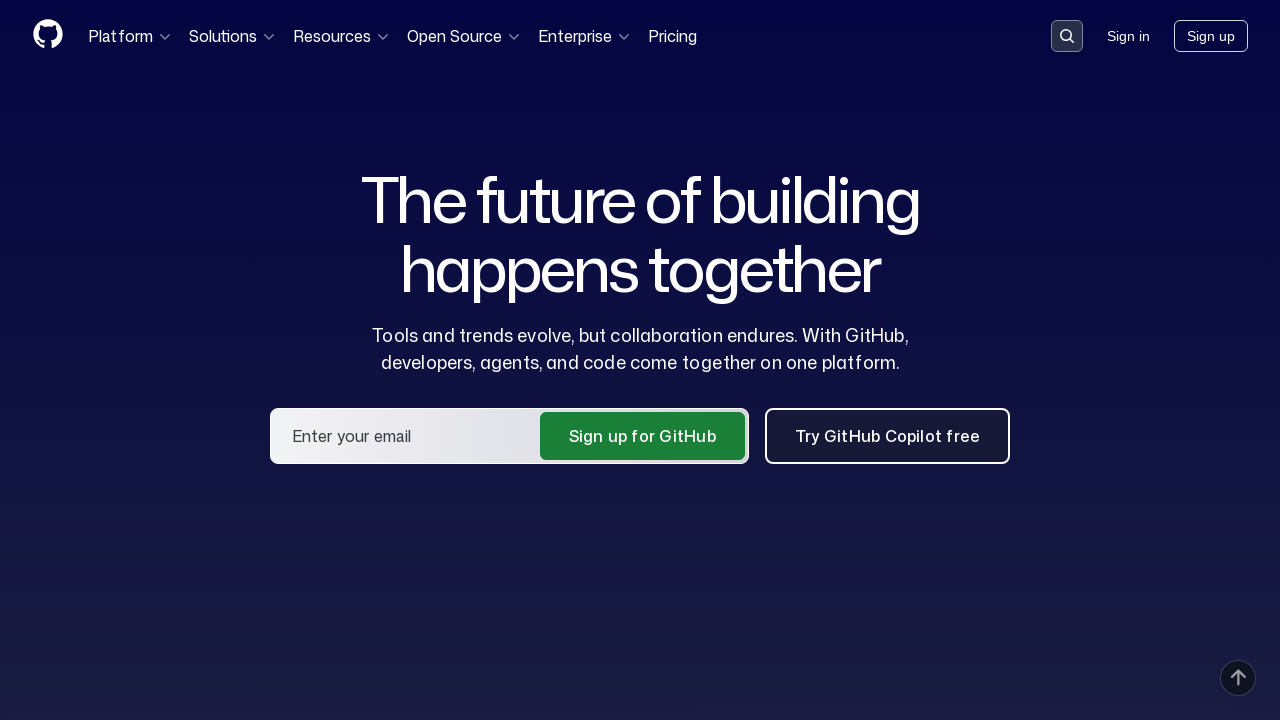

Retrieved page title
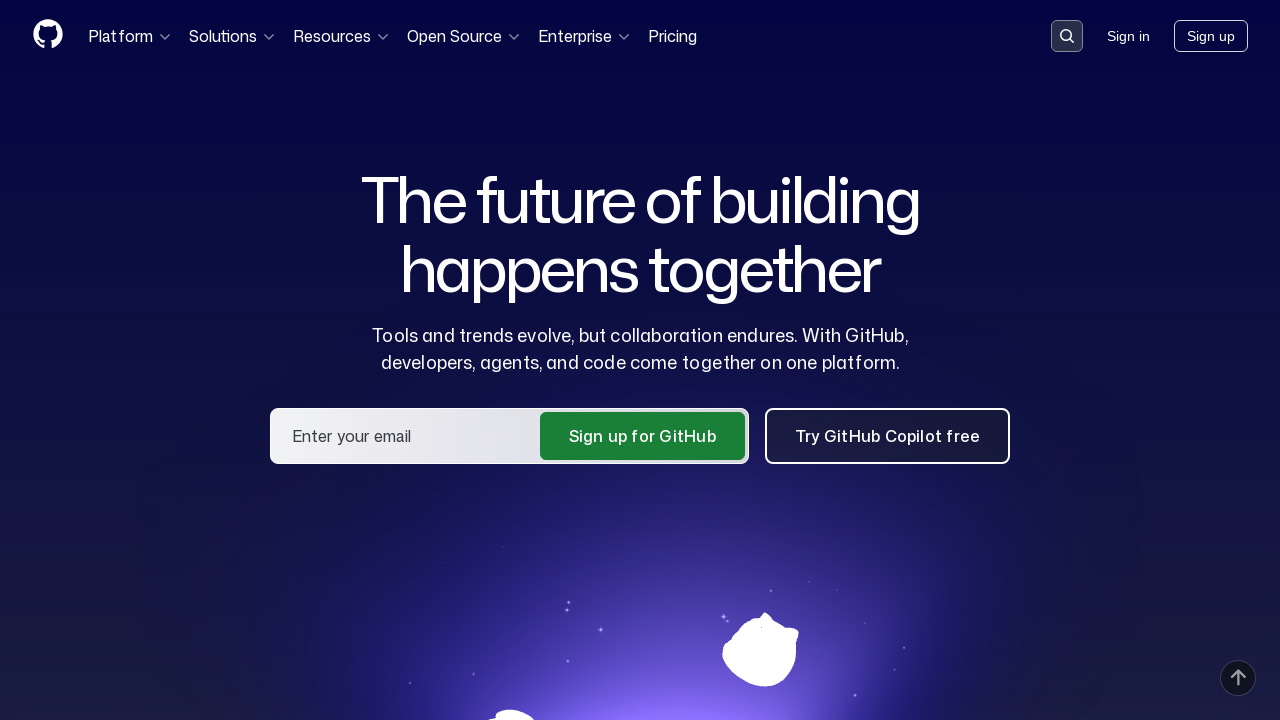

Verified page title contains 'GitHub'
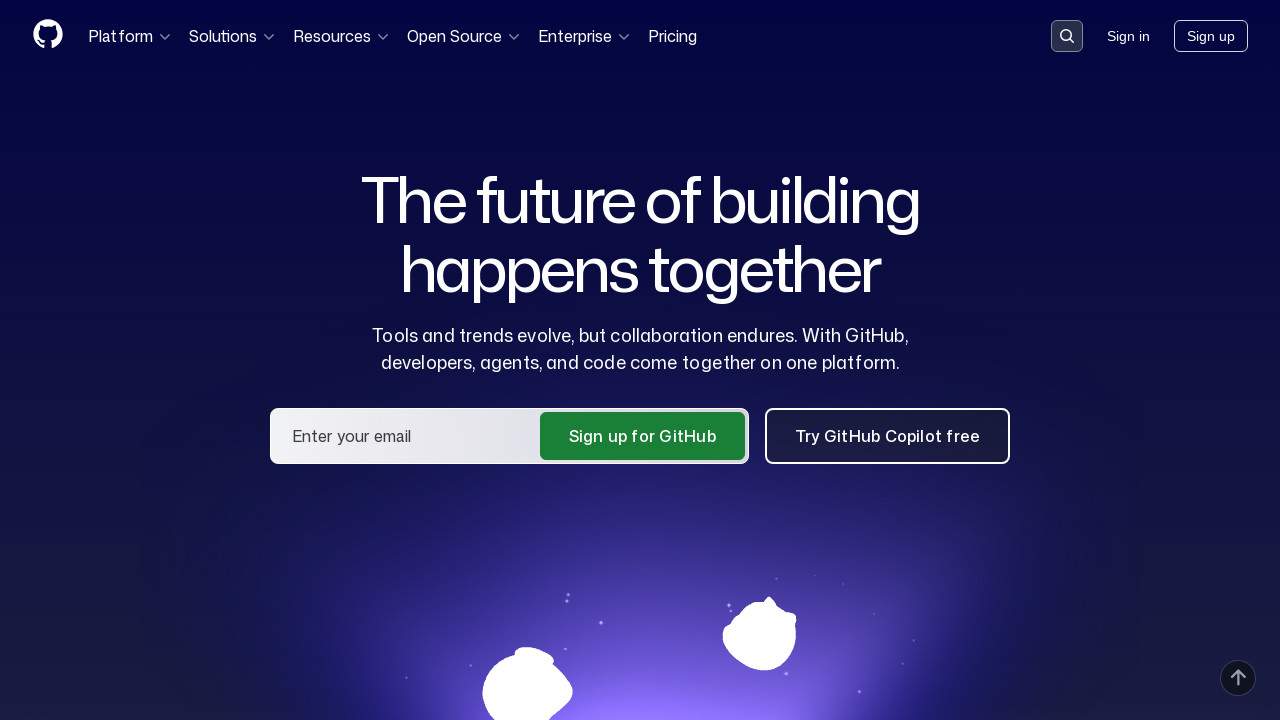

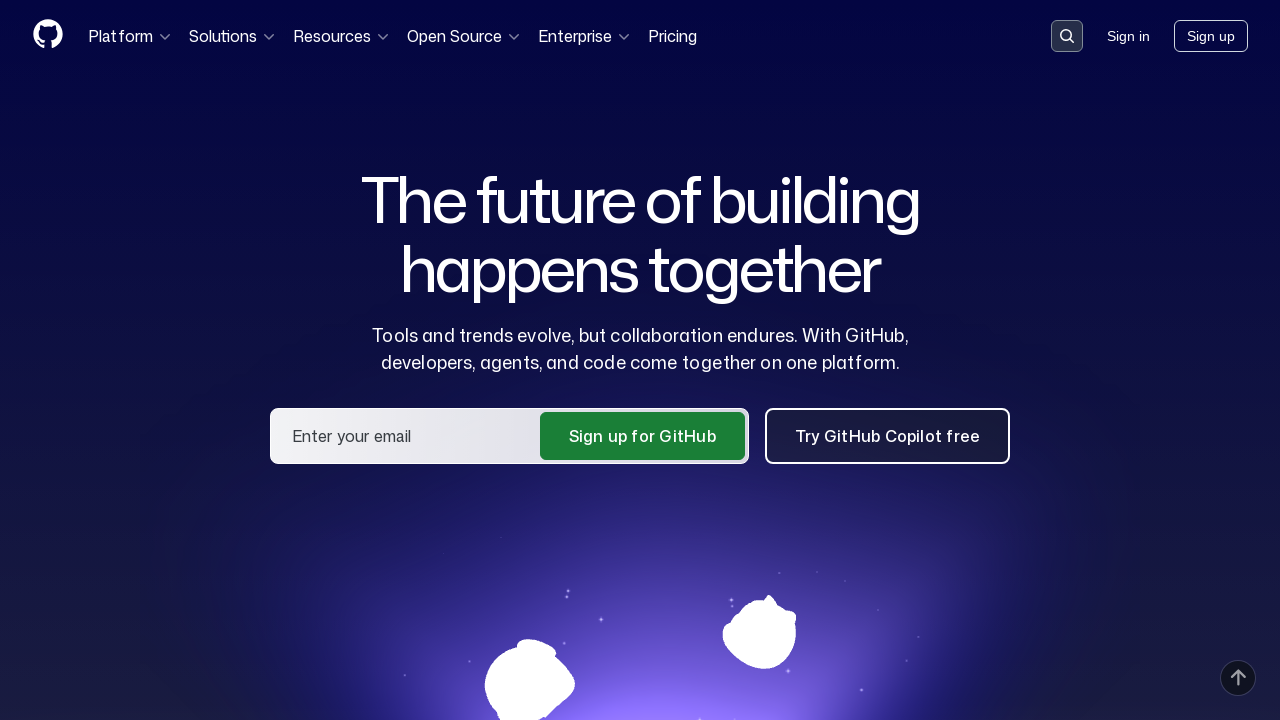